Tests marking individual items as complete by checking checkboxes on two todo items

Starting URL: https://demo.playwright.dev/todomvc

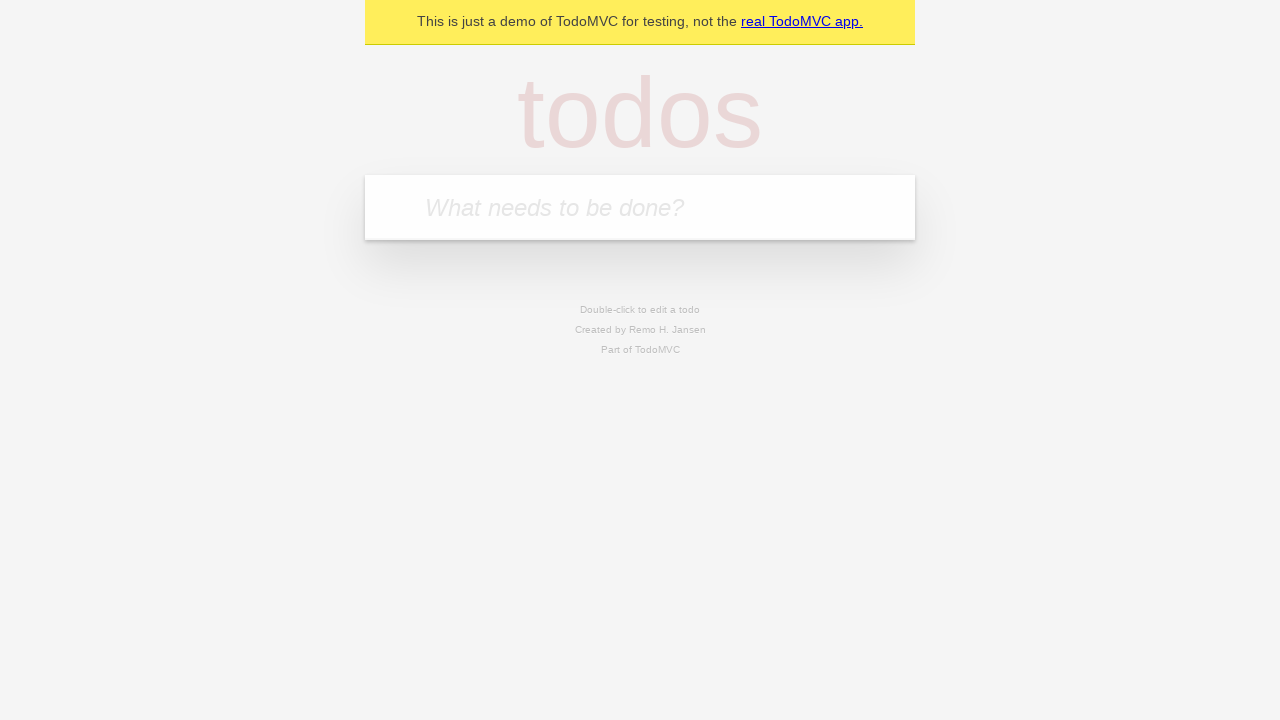

Filled todo input with 'buy some cheese' on internal:attr=[placeholder="What needs to be done?"i]
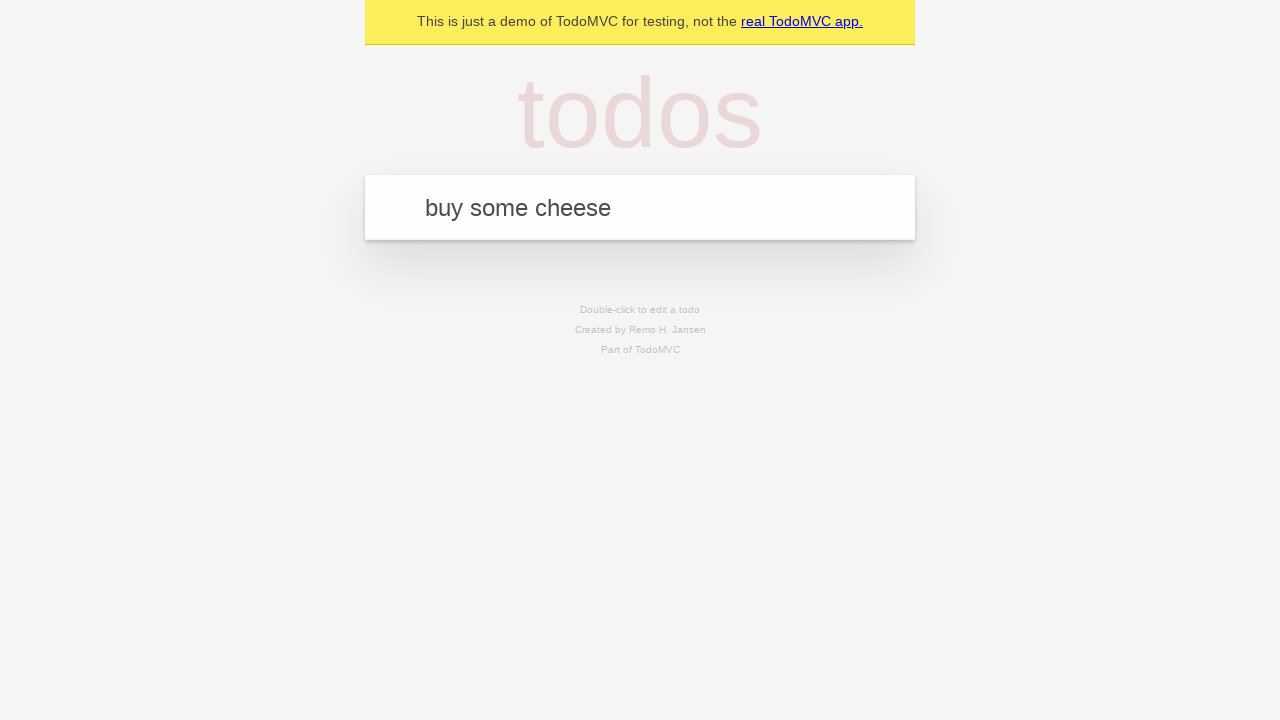

Pressed Enter to create todo item 'buy some cheese' on internal:attr=[placeholder="What needs to be done?"i]
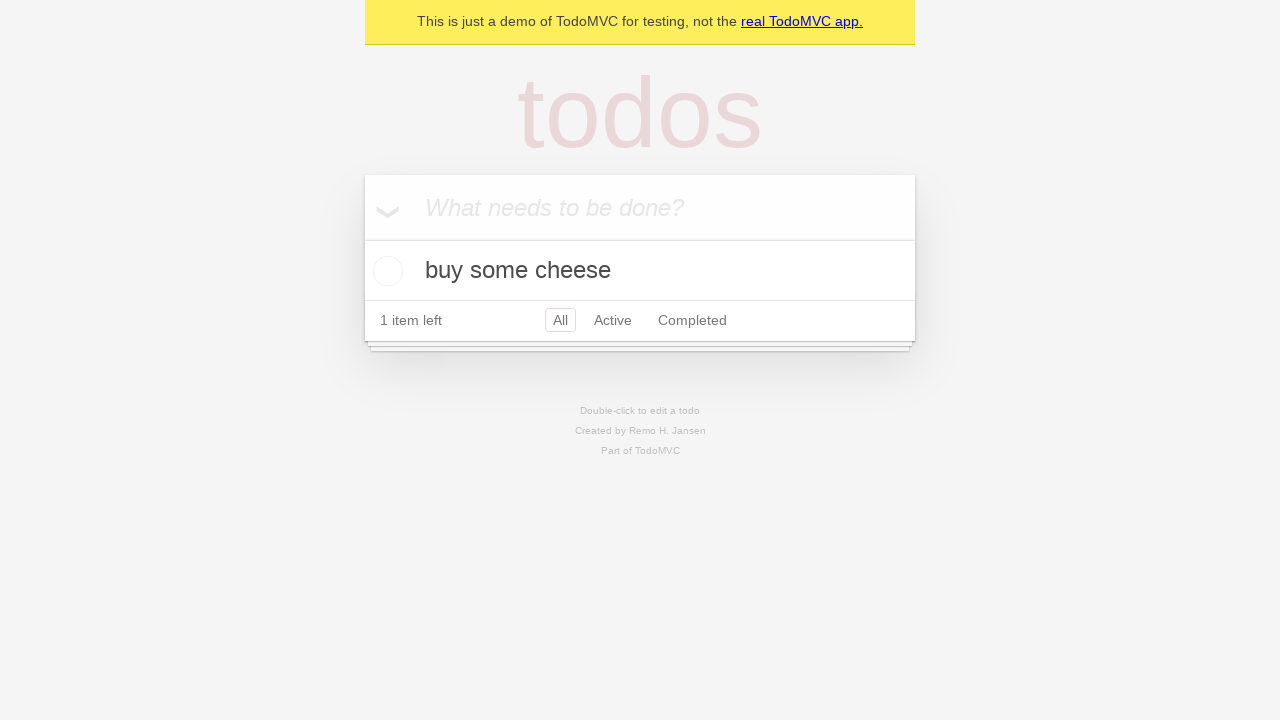

Filled todo input with 'feed the cat' on internal:attr=[placeholder="What needs to be done?"i]
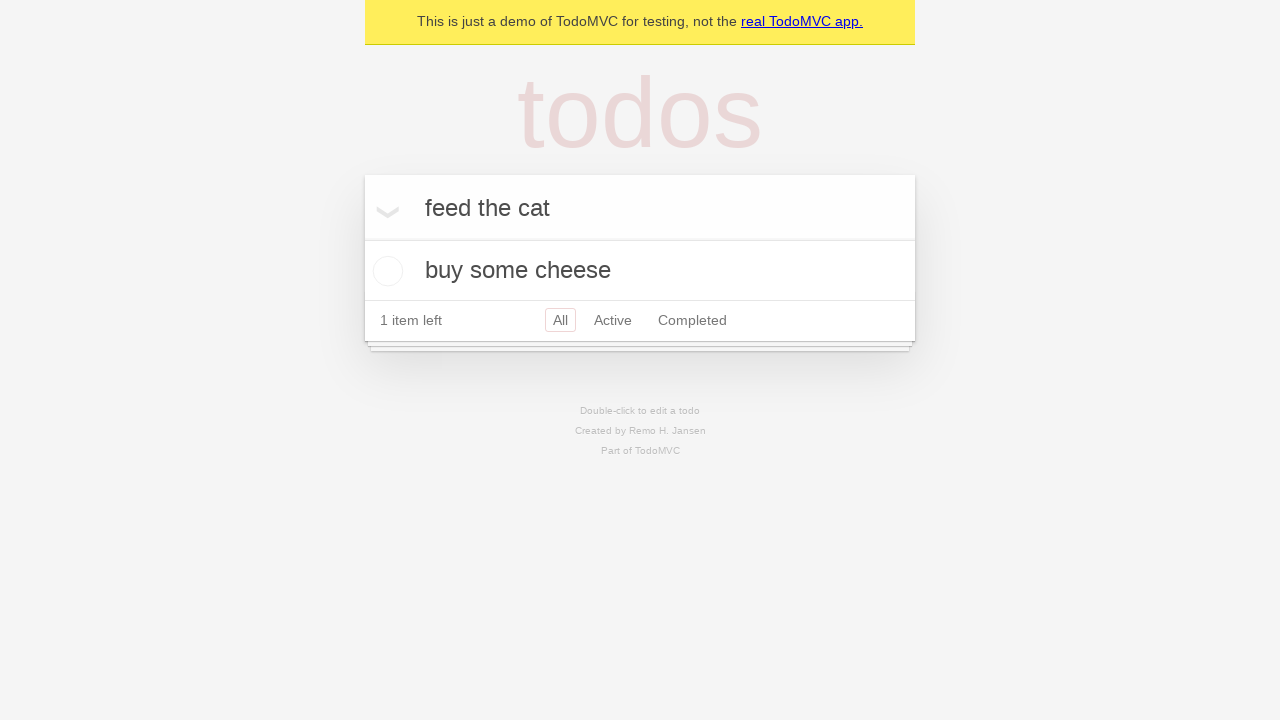

Pressed Enter to create todo item 'feed the cat' on internal:attr=[placeholder="What needs to be done?"i]
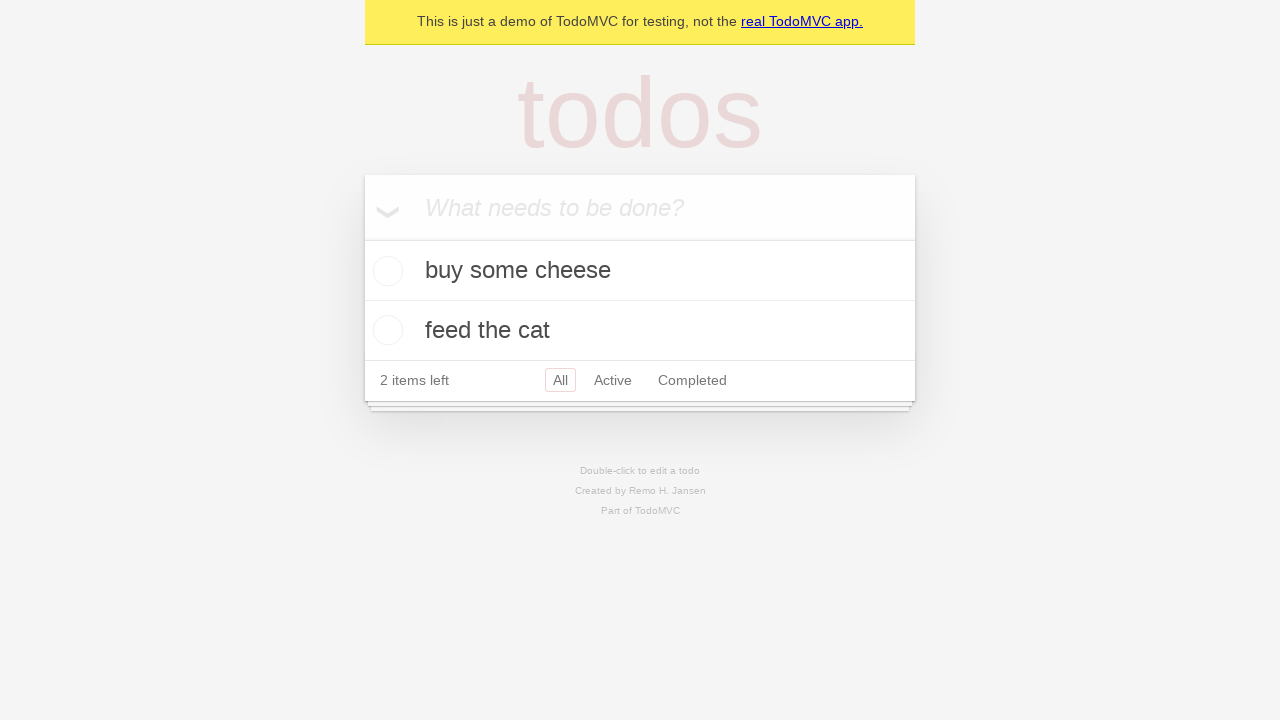

Waited for both todo items to be created
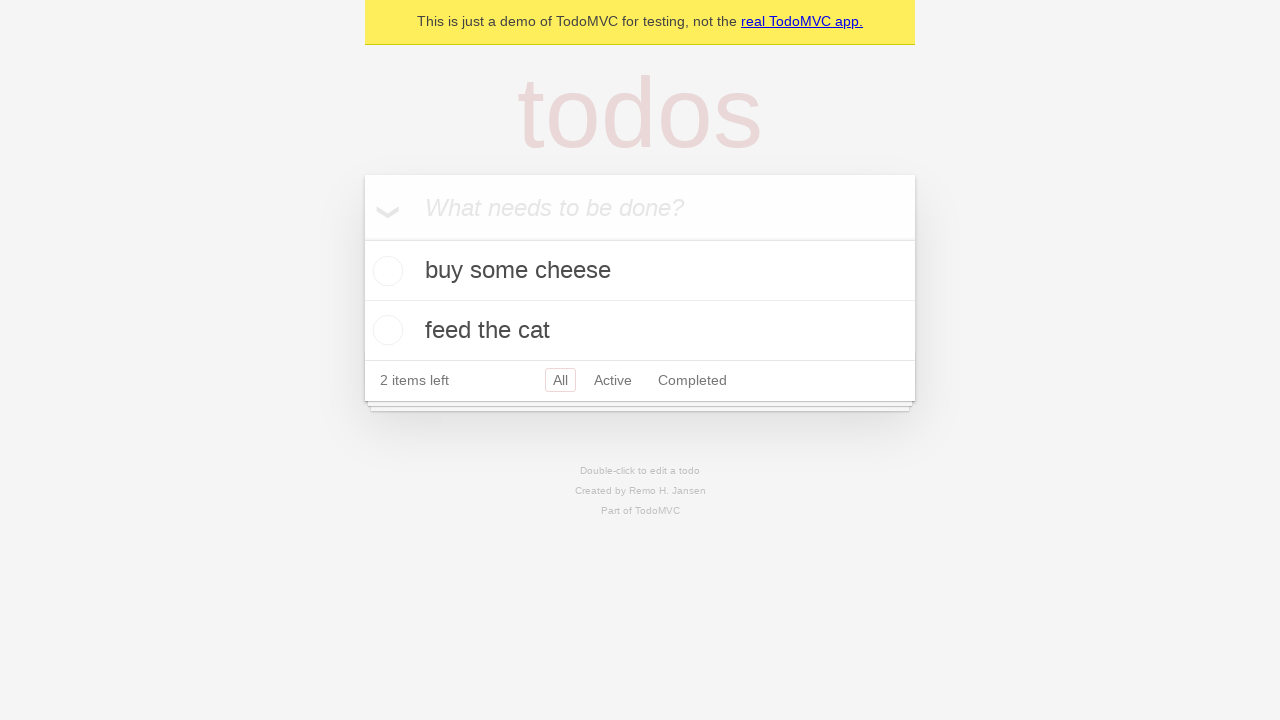

Checked the first todo item 'buy some cheese' at (385, 271) on internal:testid=[data-testid="todo-item"s] >> nth=0 >> internal:role=checkbox
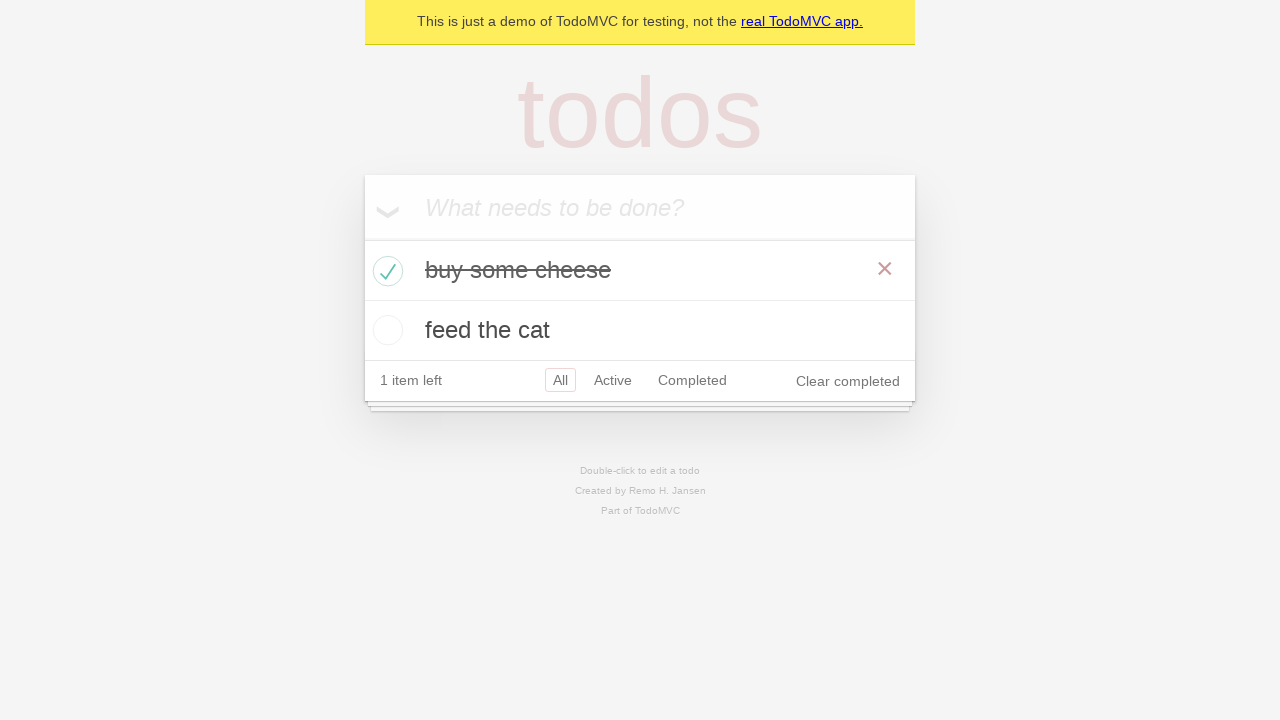

Checked the second todo item 'feed the cat' at (385, 330) on internal:testid=[data-testid="todo-item"s] >> nth=1 >> internal:role=checkbox
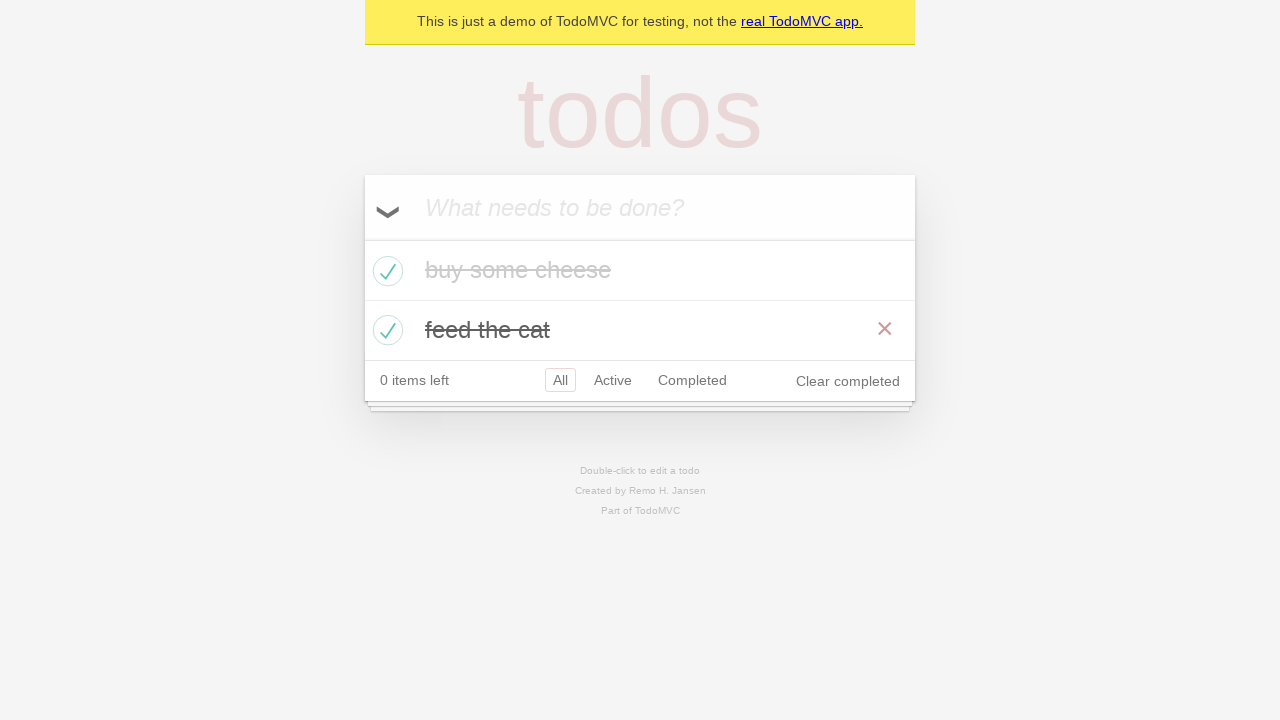

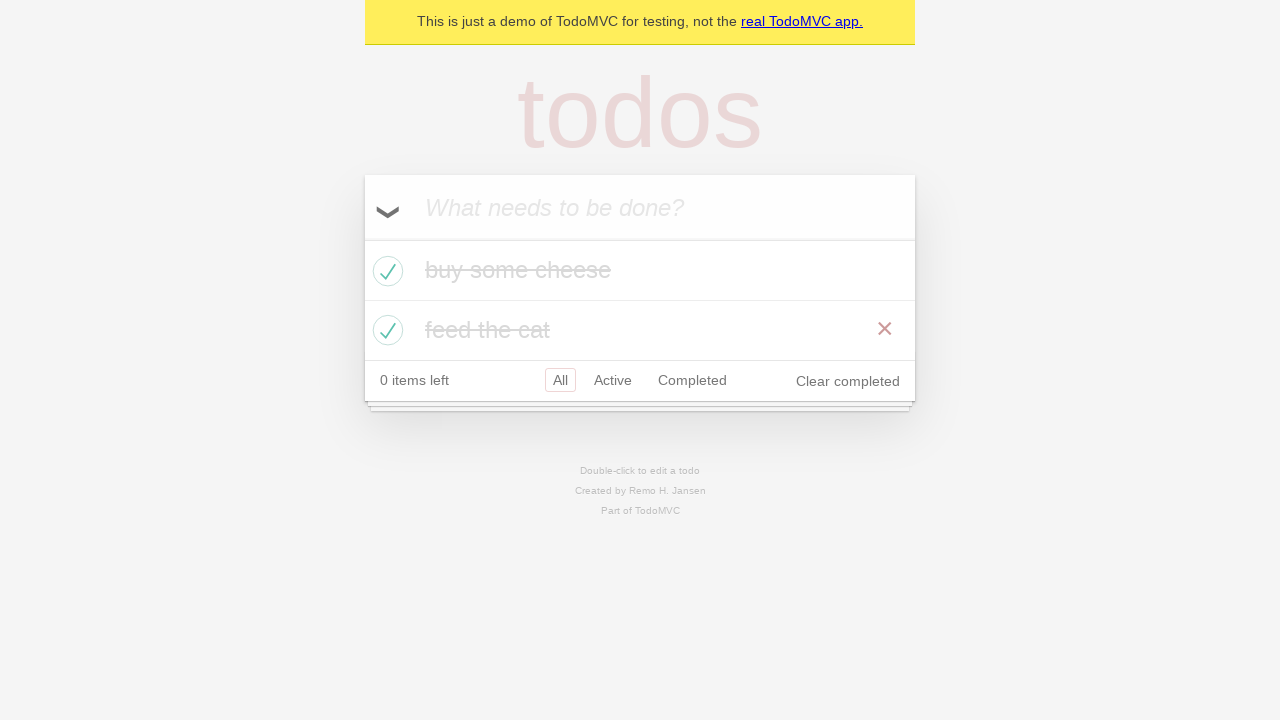